Tests drag and drop functionality by dragging an element to a drop zone and verifying the dropped item appears in the list

Starting URL: https://www.lambdatest.com/selenium-playground/drag-and-drop-demo

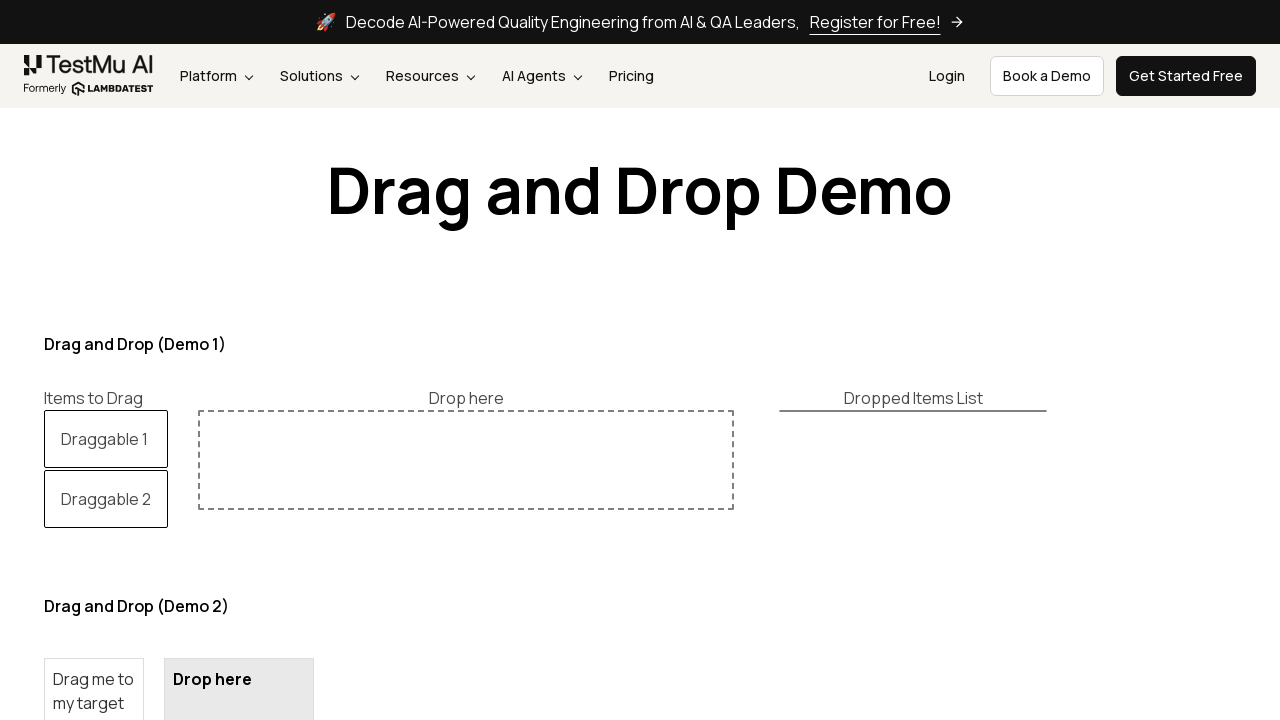

Located draggable element
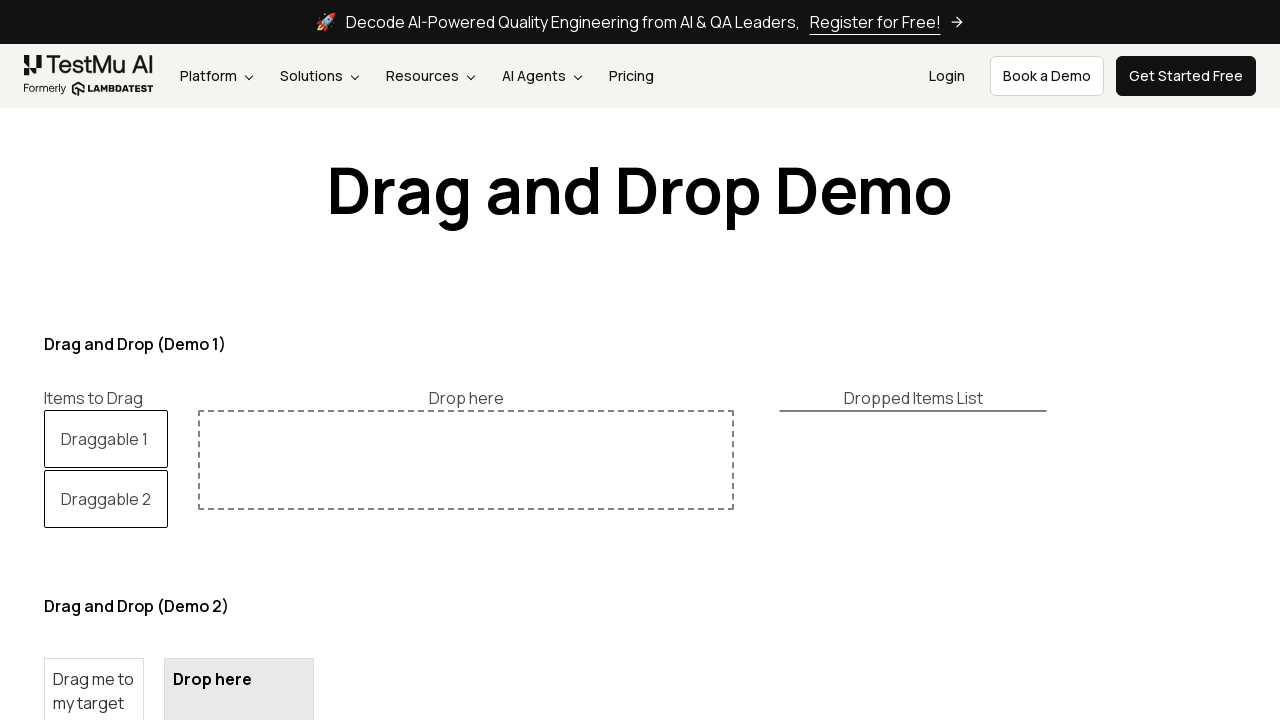

Located drop zone element
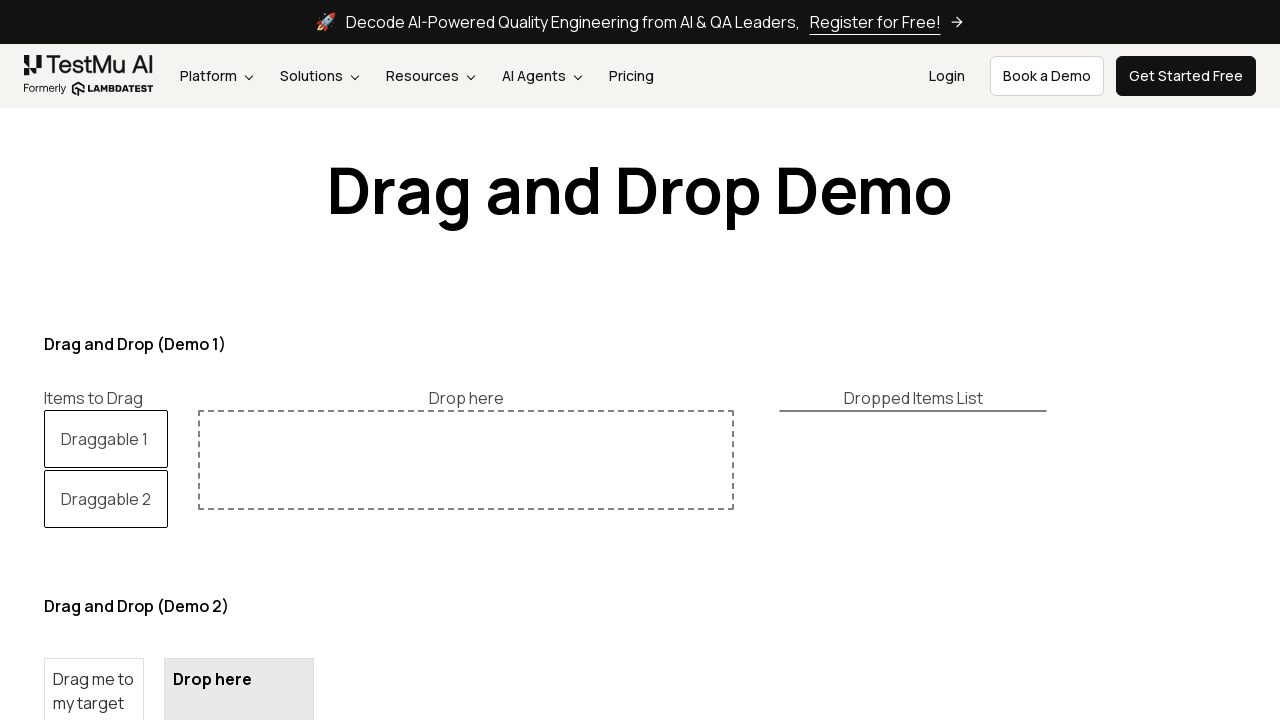

Dragged element to drop zone at (466, 460)
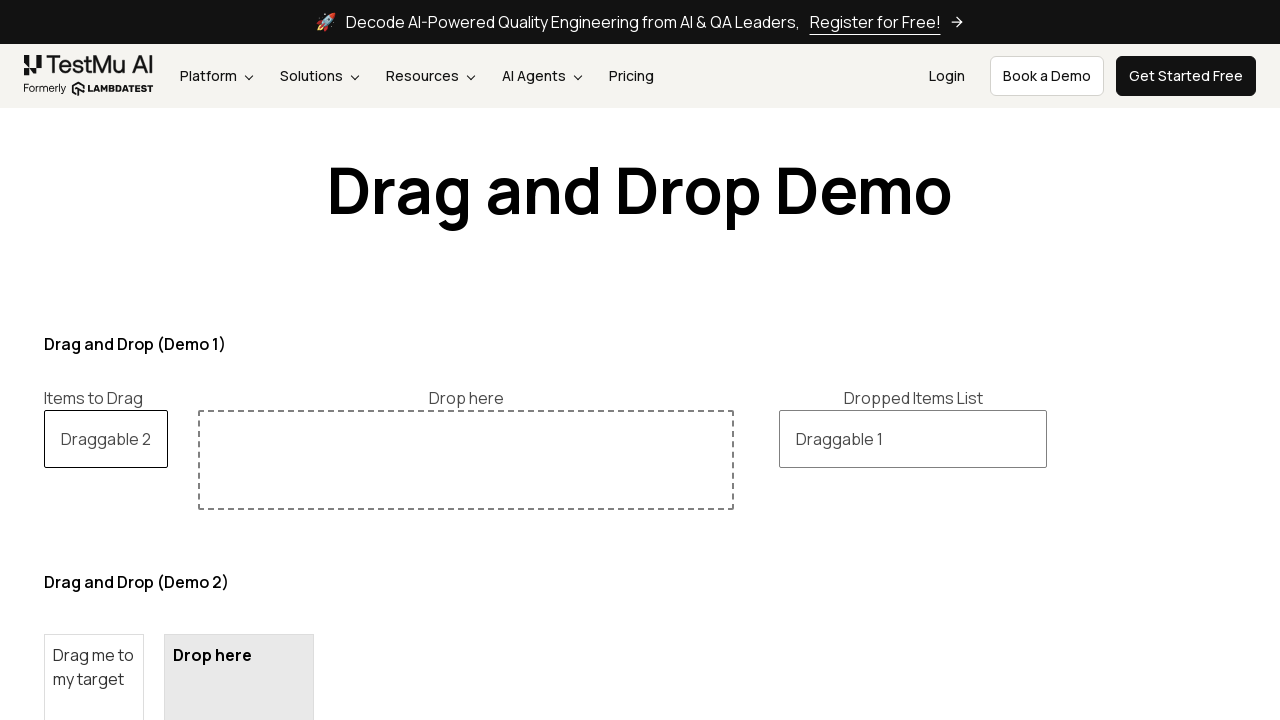

Dropped item appeared in the list
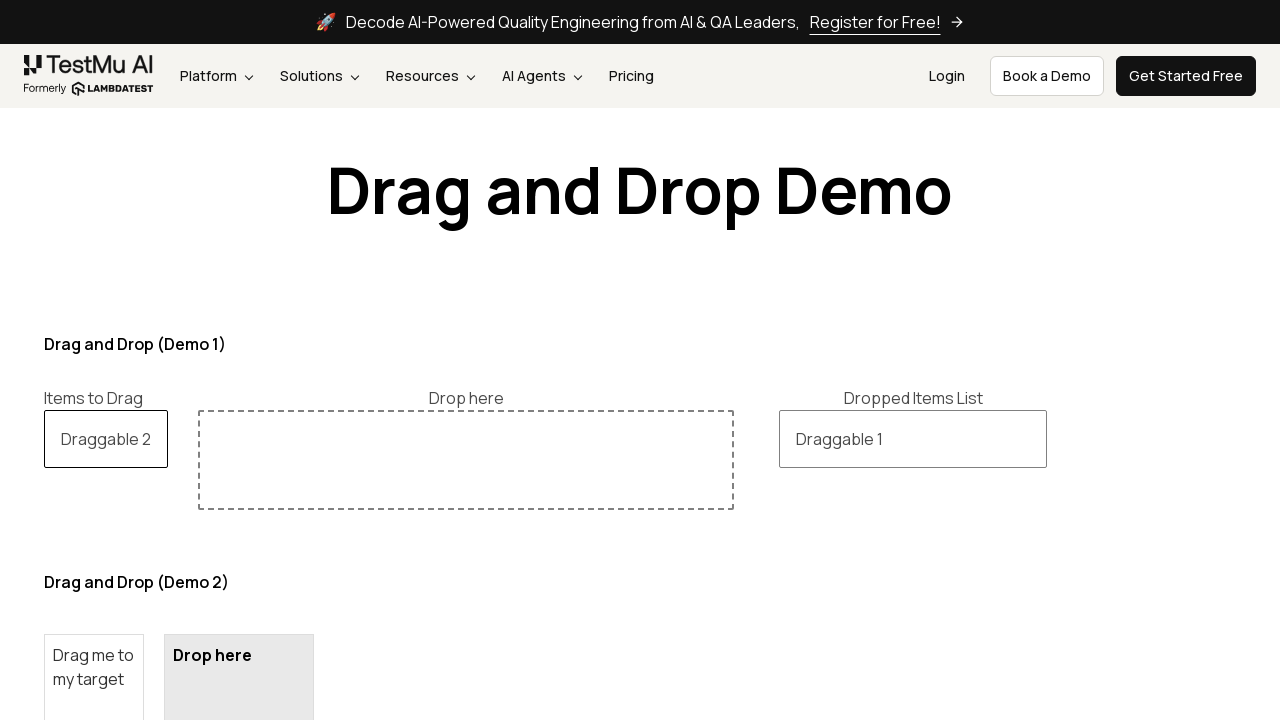

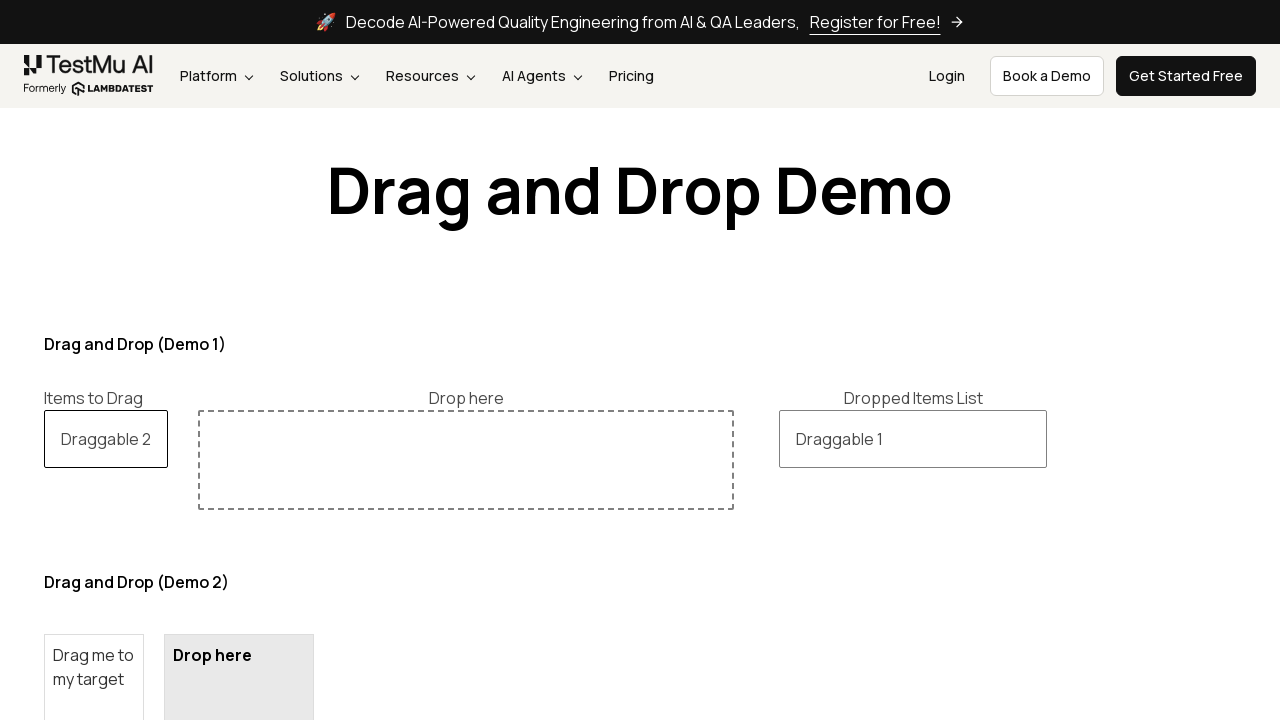